Tests file download functionality by navigating to a download test page and clicking the direct download button.

Starting URL: https://testpages.eviltester.com/styled/download/download.html

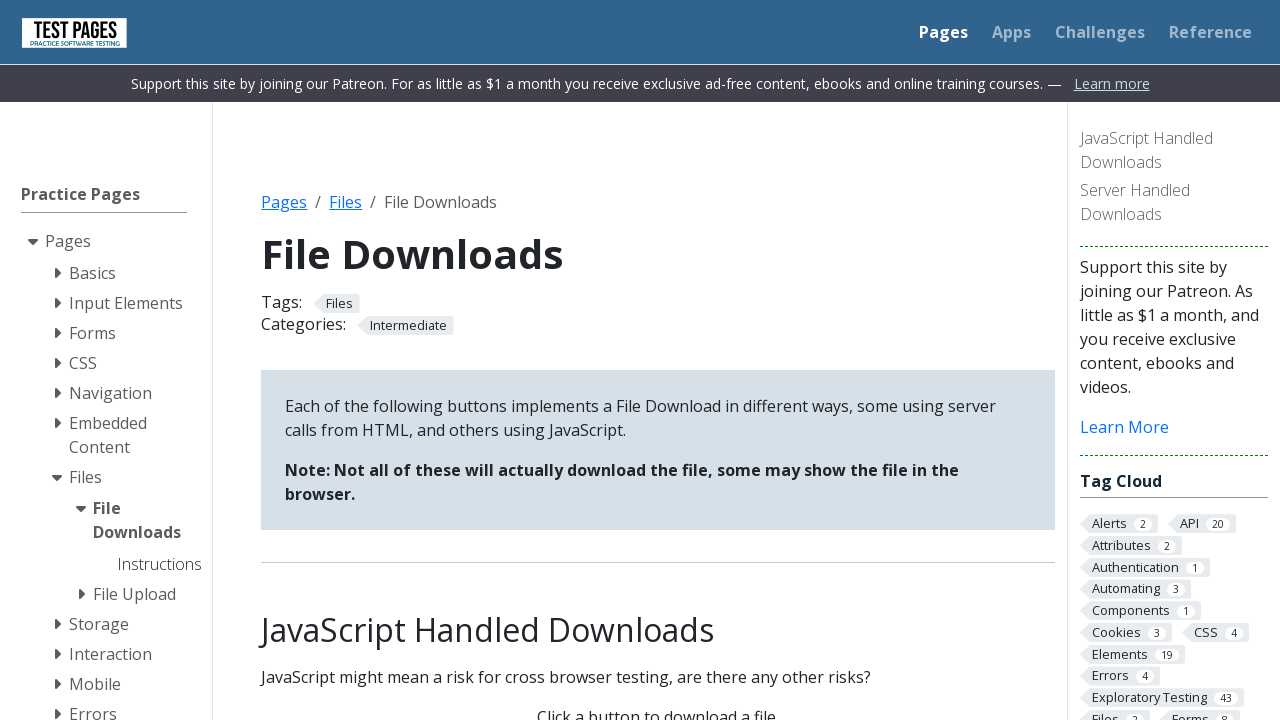

Clicked the direct download button at (658, 361) on #direct-download
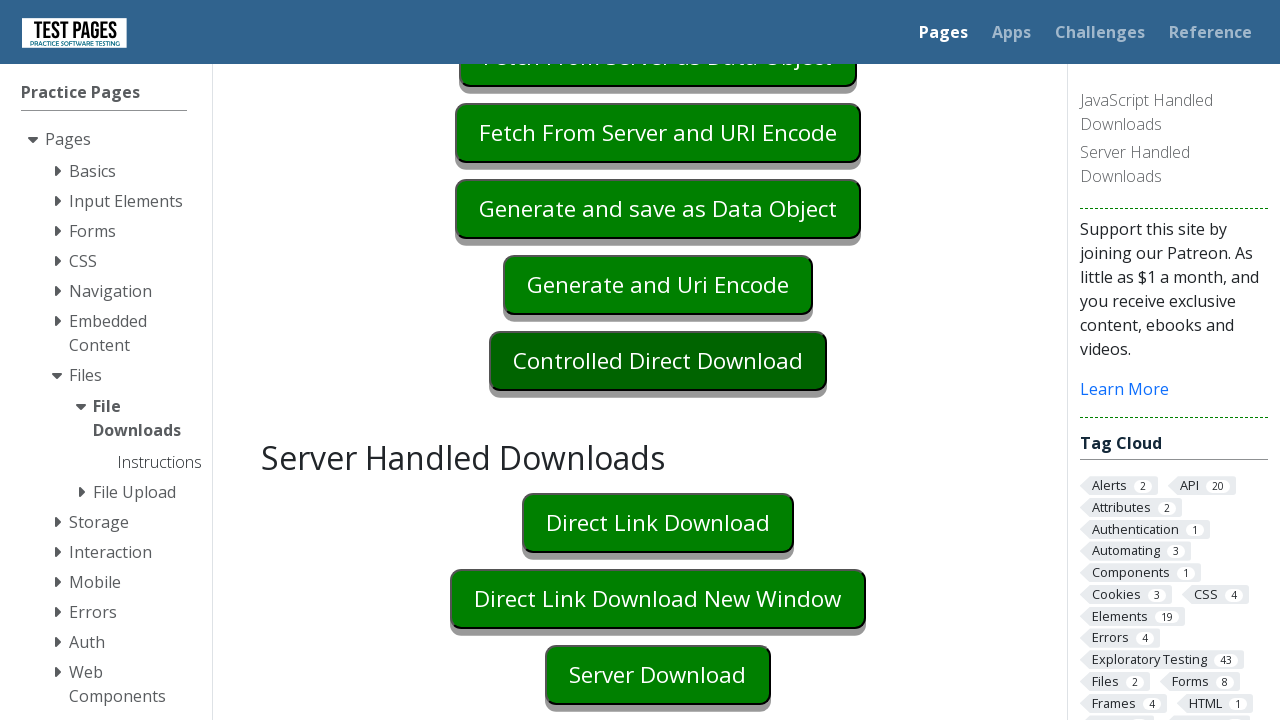

Waited 1000ms for download to initiate
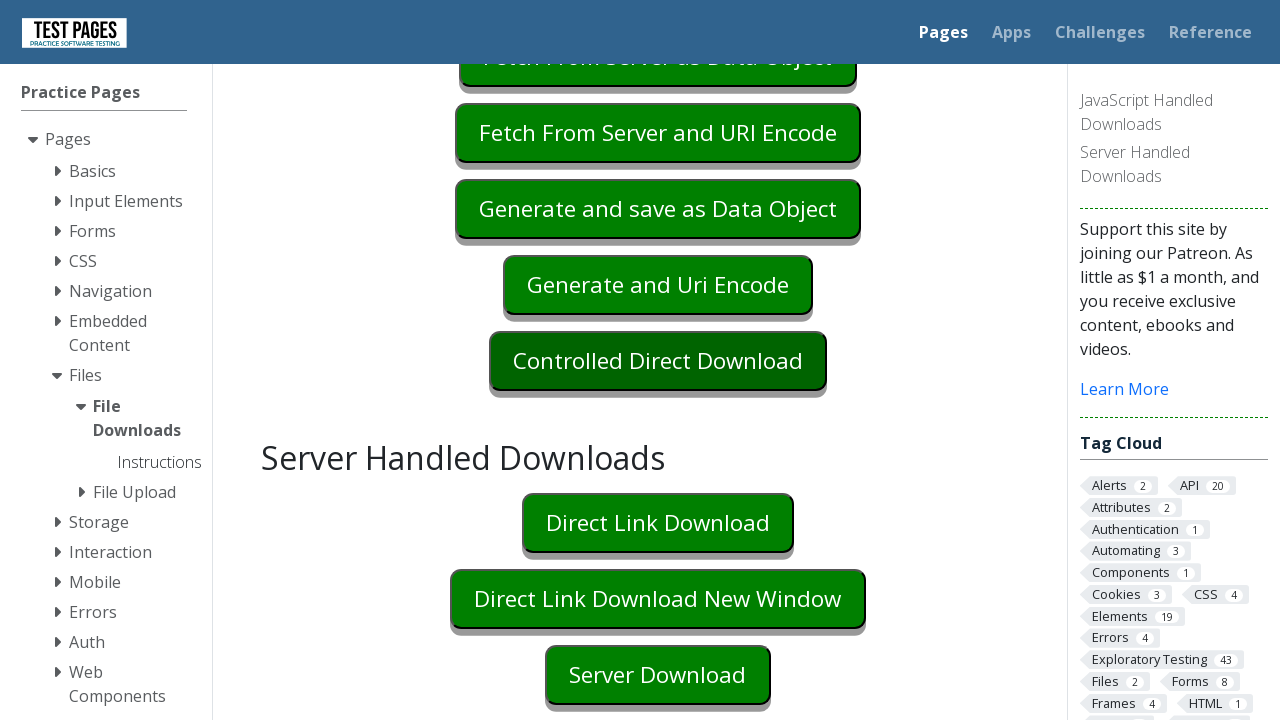

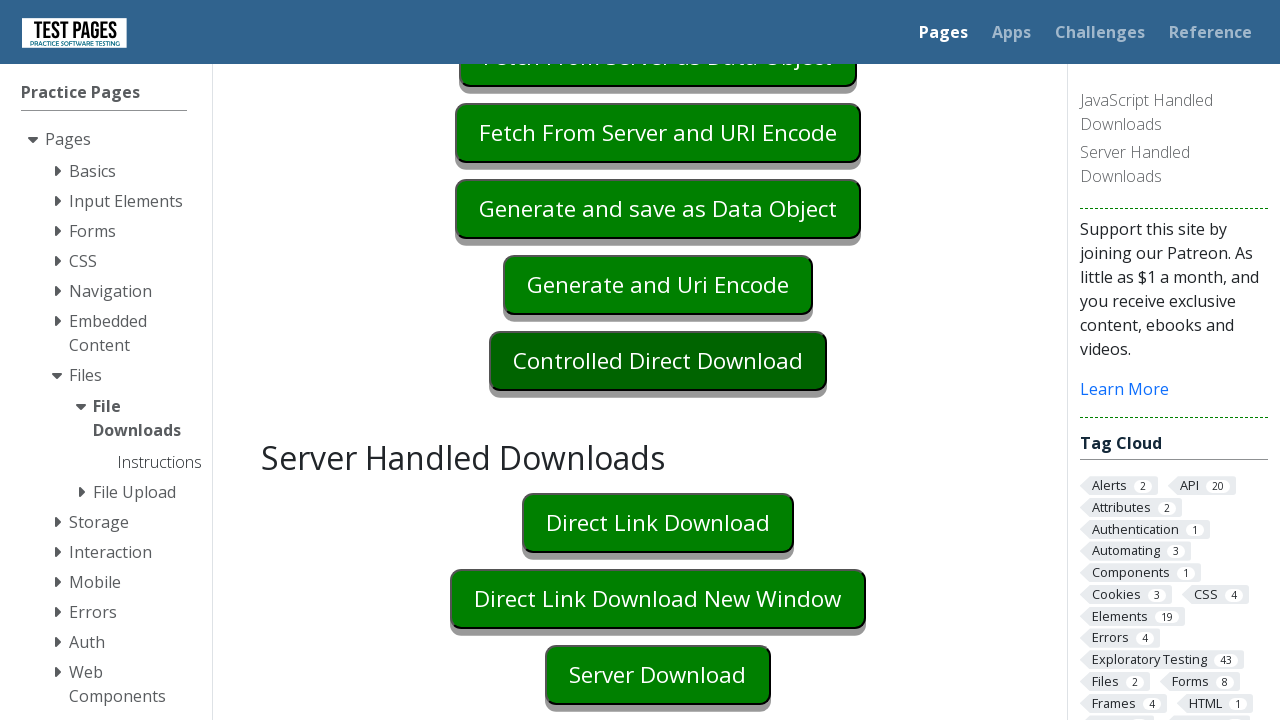